Tests that the todo counter displays the correct number as items are added

Starting URL: https://demo.playwright.dev/todomvc

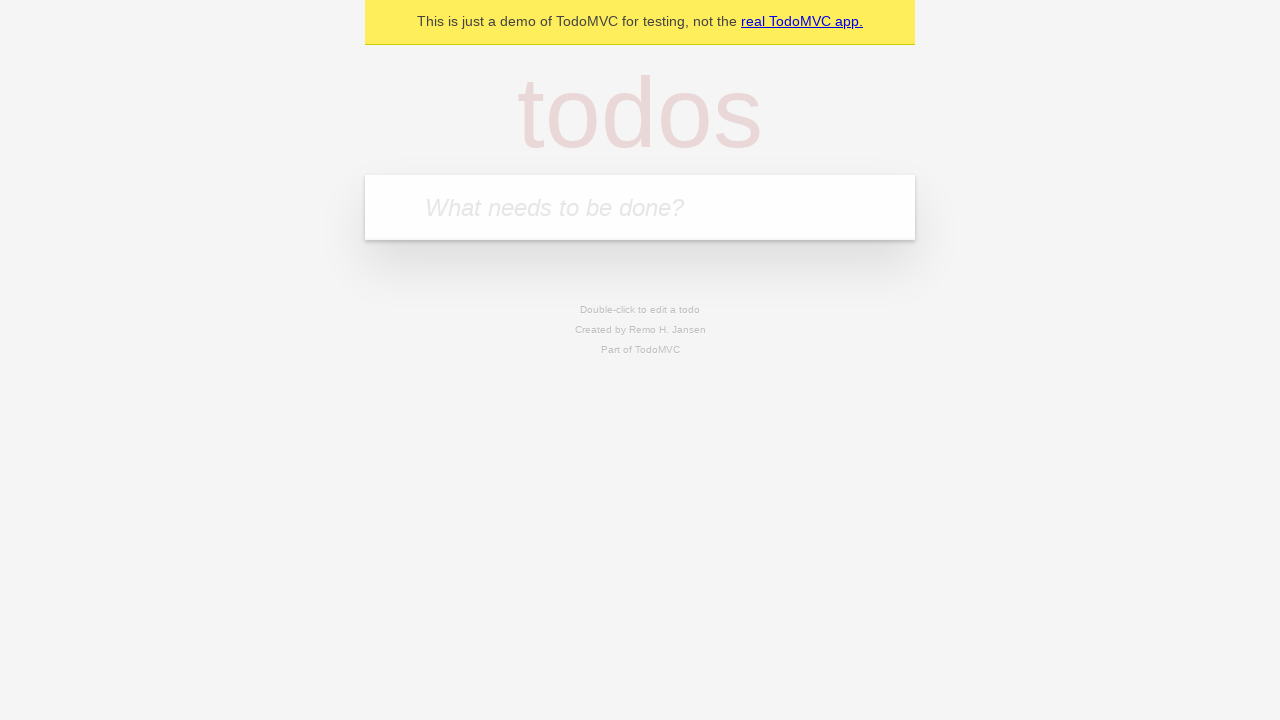

Filled todo input with 'buy some cheese' on internal:attr=[placeholder="What needs to be done?"i]
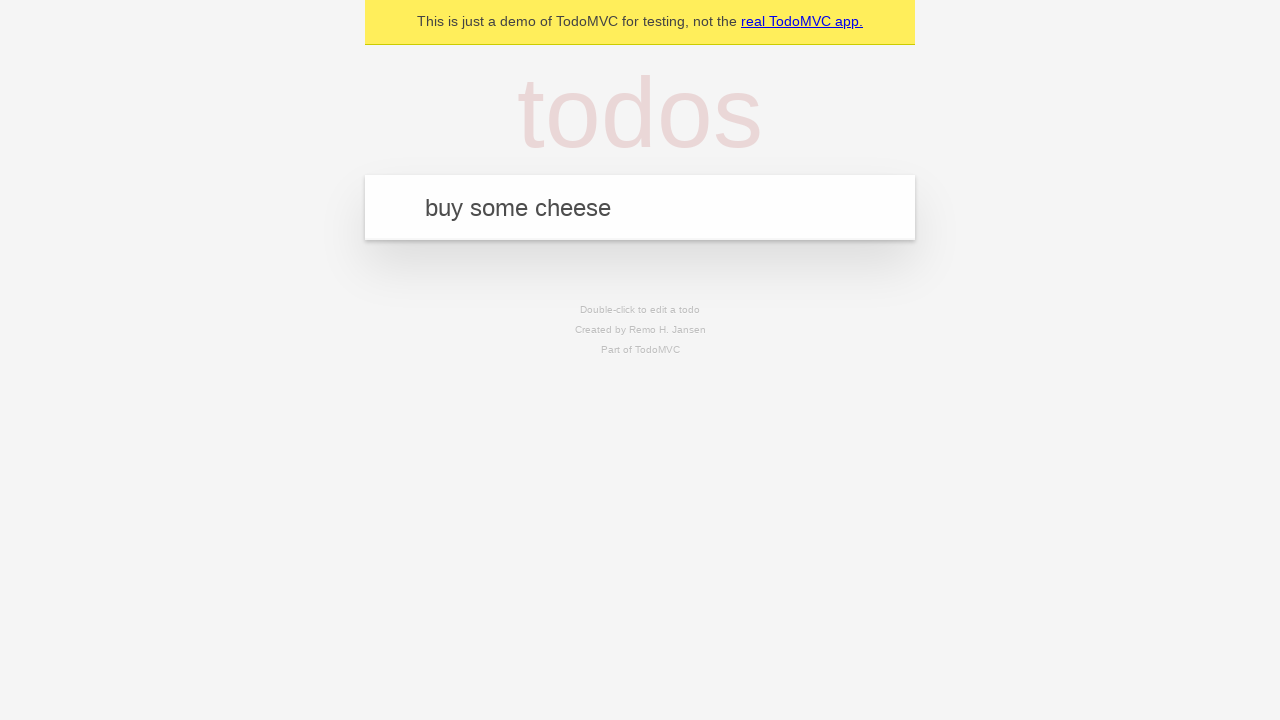

Pressed Enter to add first todo item on internal:attr=[placeholder="What needs to be done?"i]
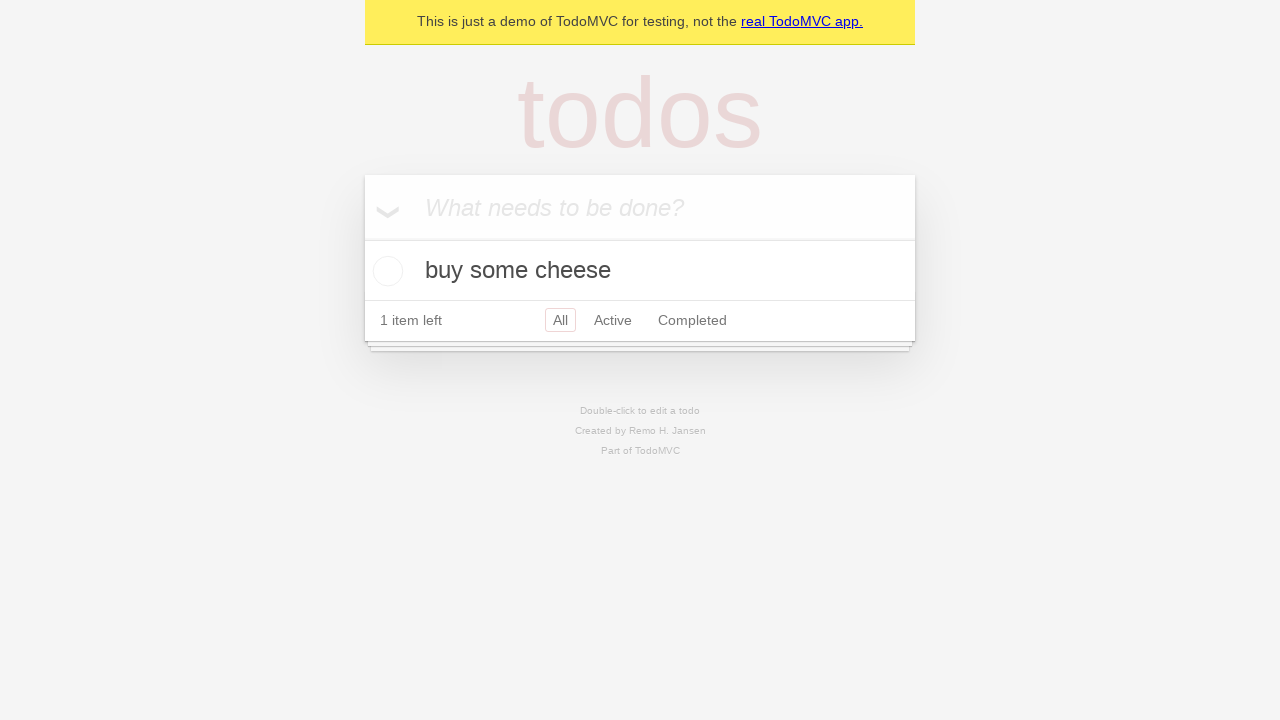

Todo counter element loaded and is visible
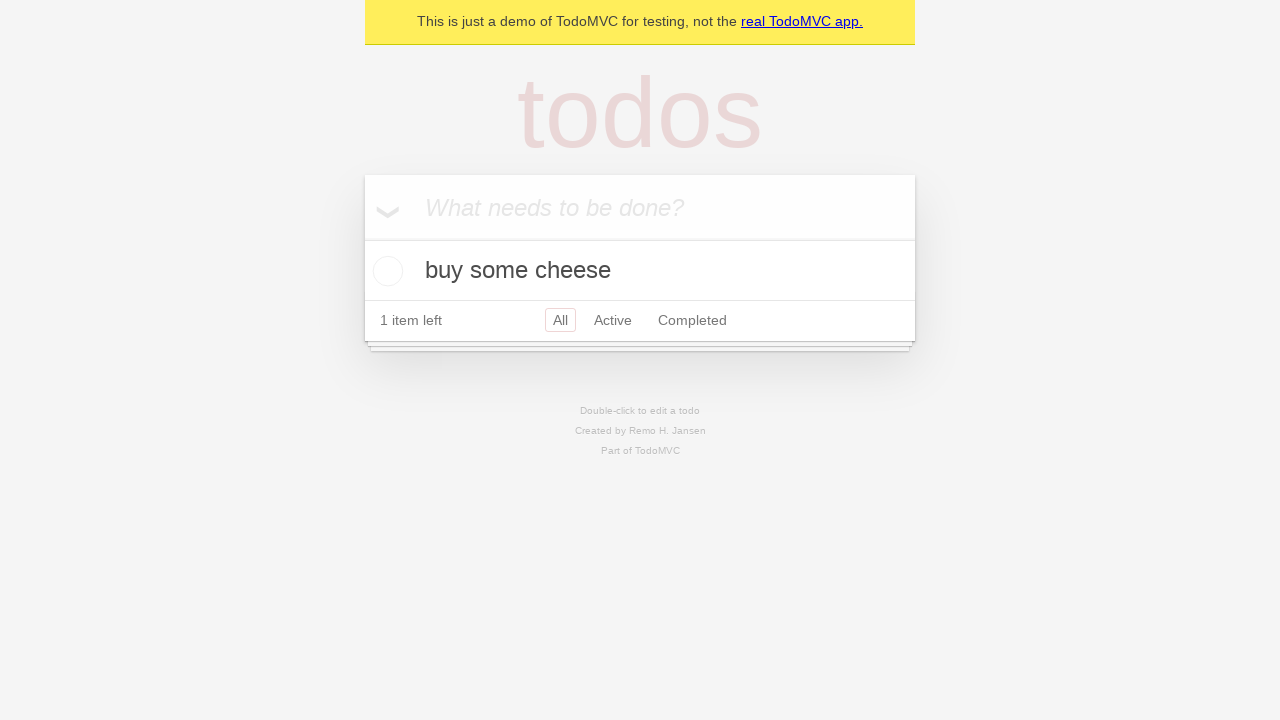

Filled todo input with 'feed the cat' on internal:attr=[placeholder="What needs to be done?"i]
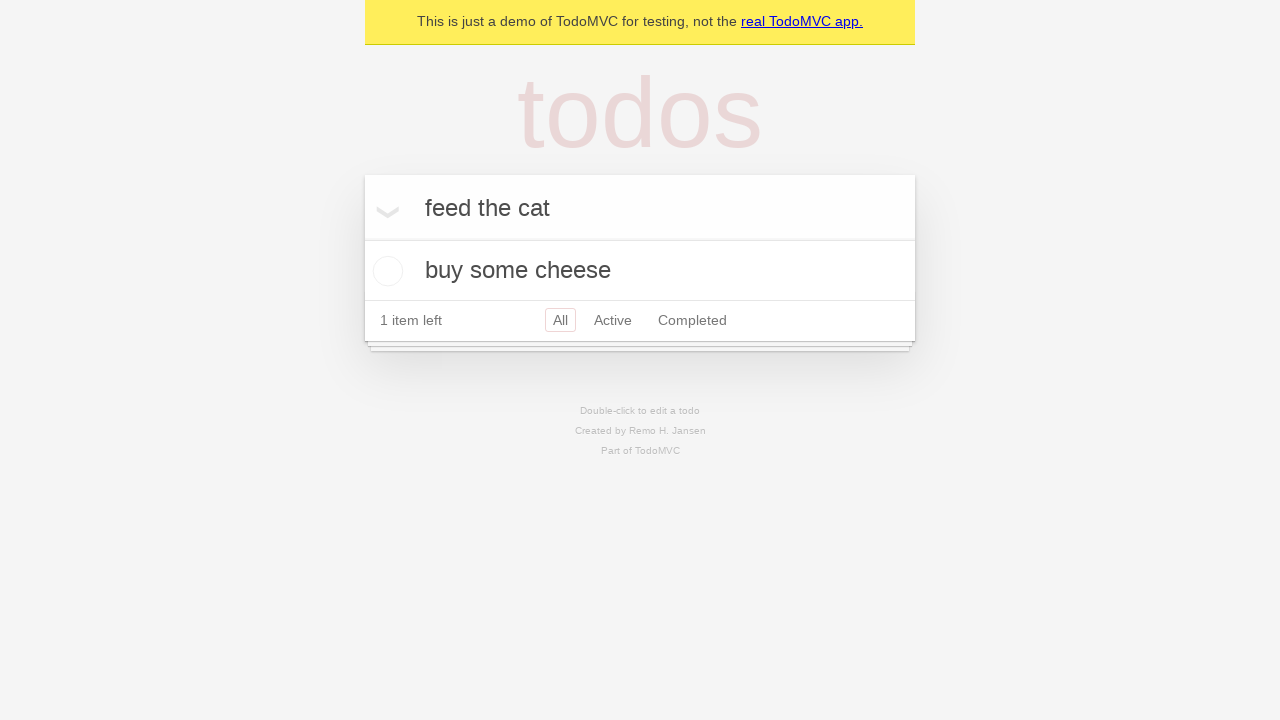

Pressed Enter to add second todo item on internal:attr=[placeholder="What needs to be done?"i]
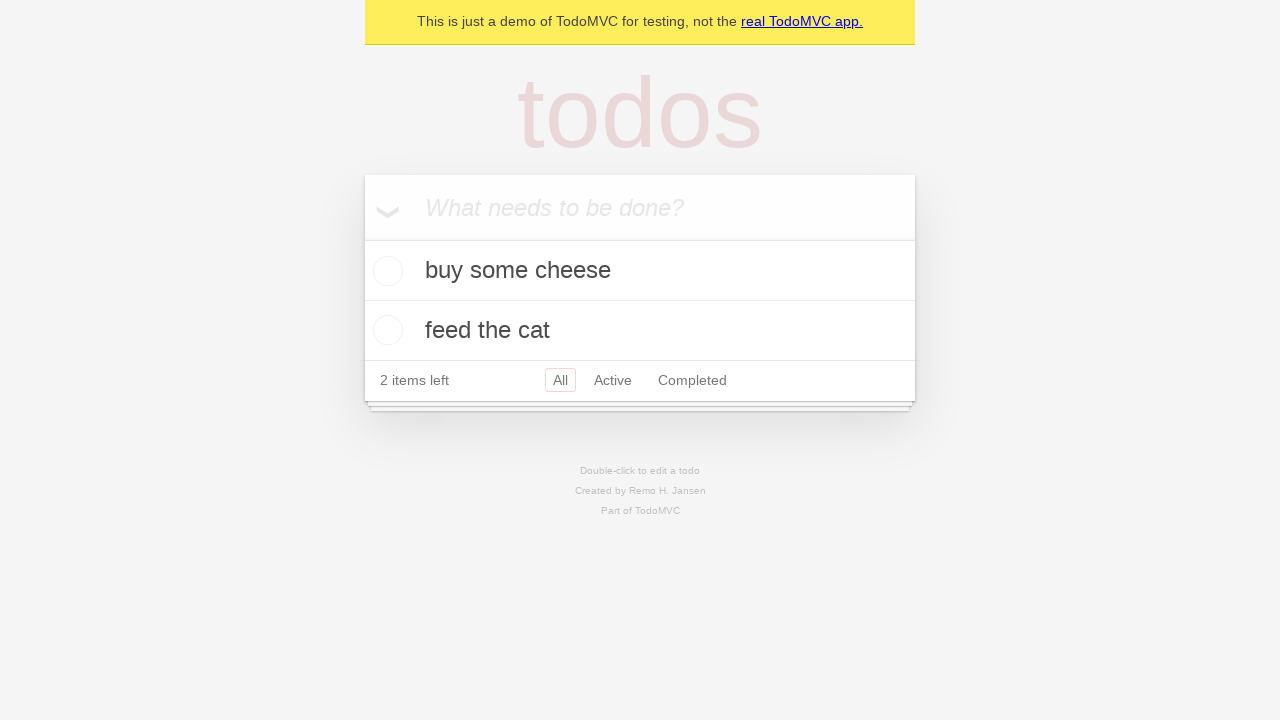

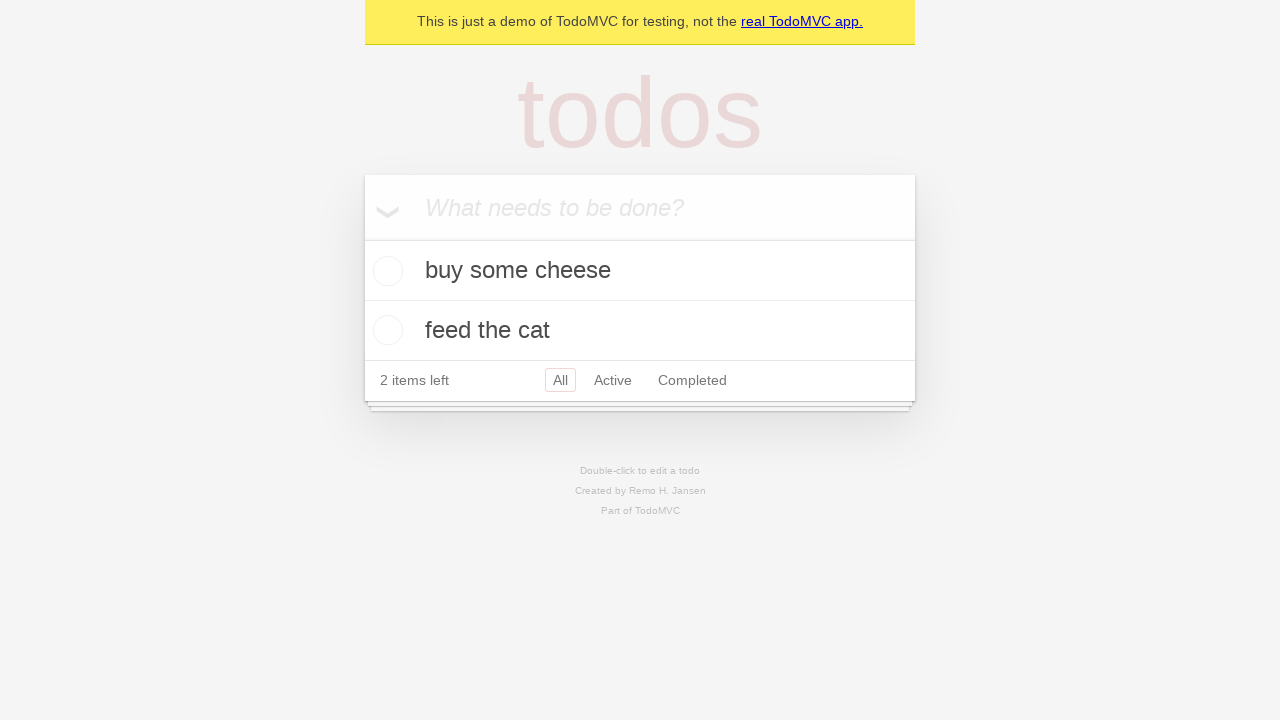